Tests radio button selection functionality by selecting a gender option and an age group option on a demo form

Starting URL: https://syntaxprojects.com/basic-radiobutton-demo.php

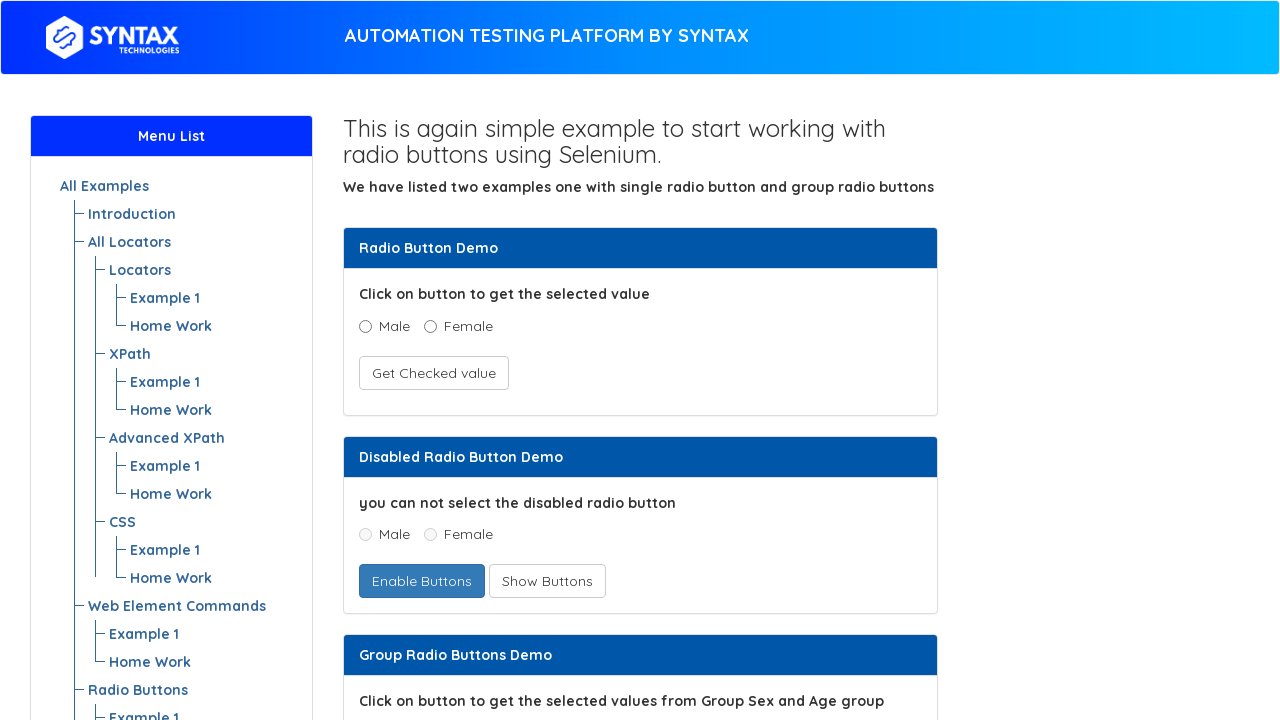

Clicked Male radio button for gender selection at (365, 326) on xpath=//input[@value='Male' and @name='optradio']
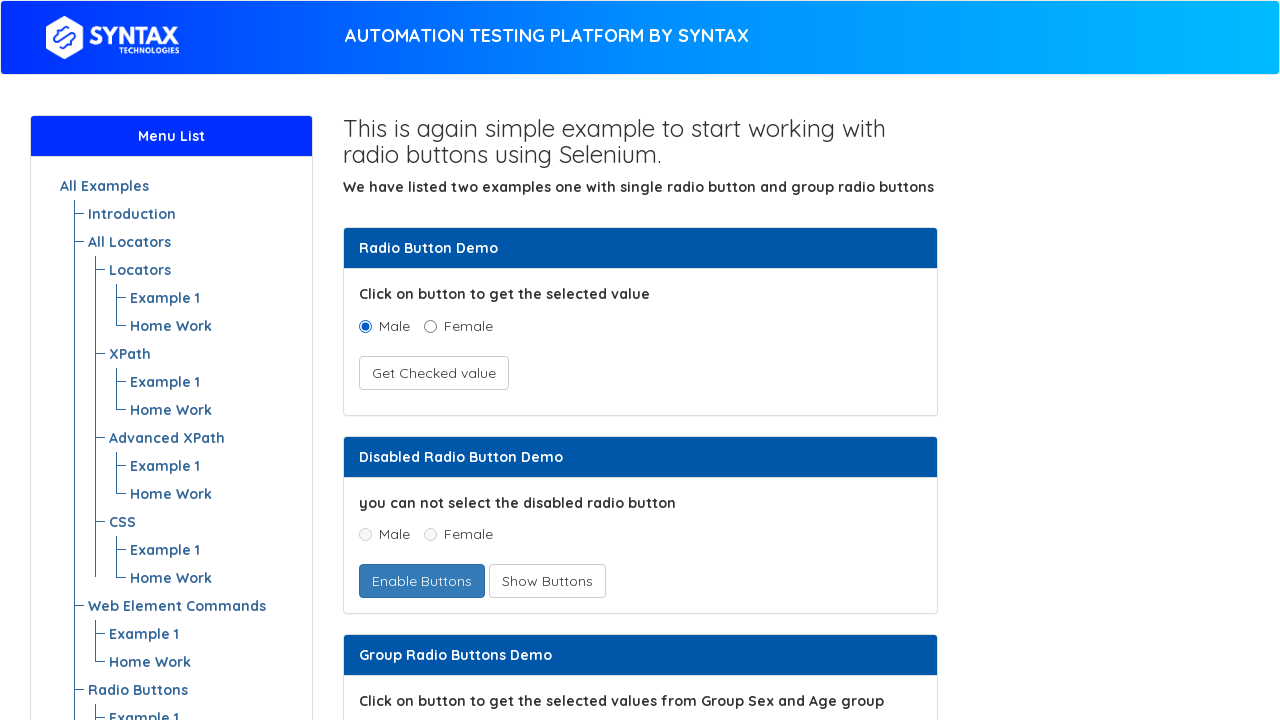

Located all age group radio buttons
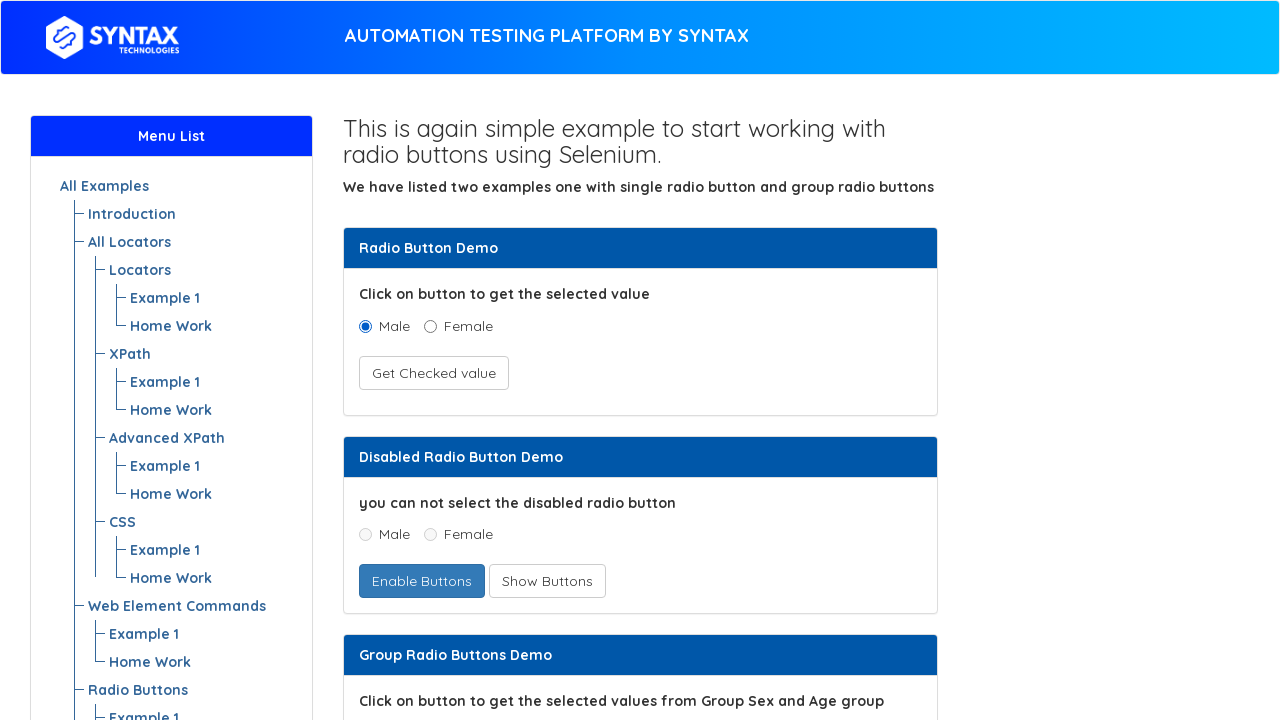

Selected '15 - 50' age group radio button at (516, 360) on xpath=//input[@name='ageGroup'] >> nth=2
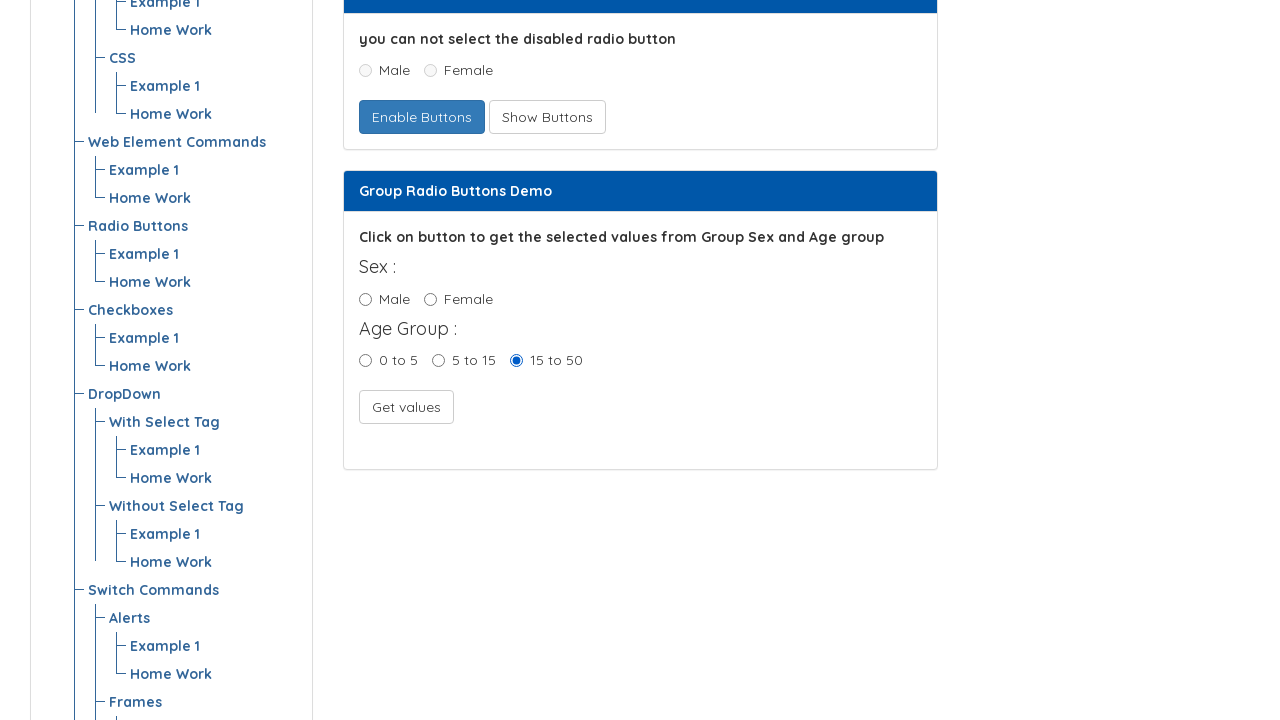

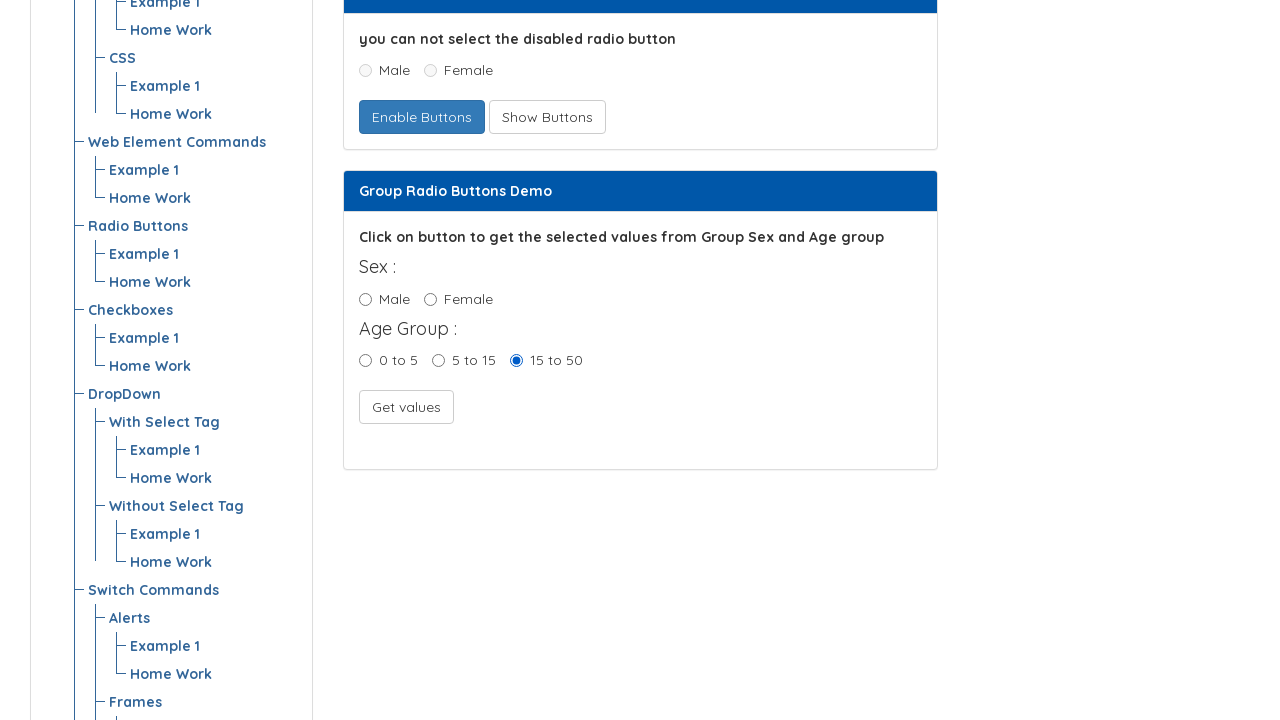